Tests destroying a todo by replacing text with only whitespace and pressing Enter

Starting URL: https://todomvc.com/examples/typescript-angular/#/

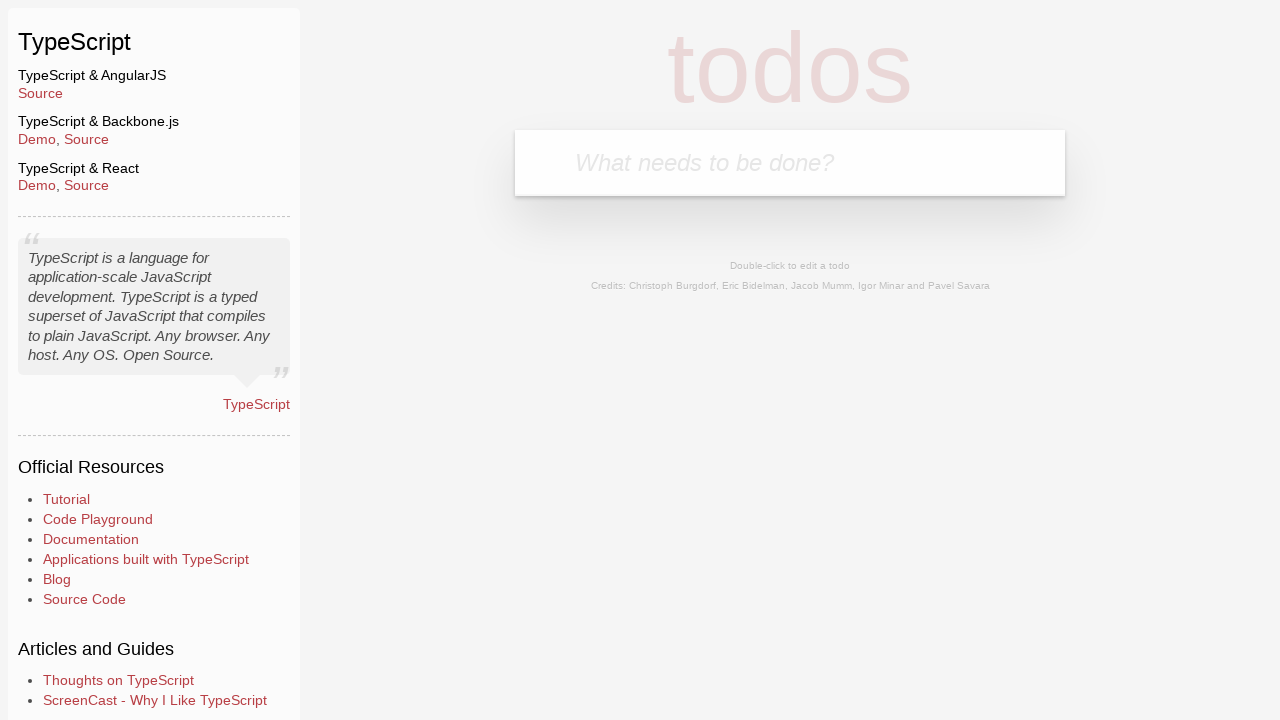

Filled new todo input with 'Lorem' on .new-todo
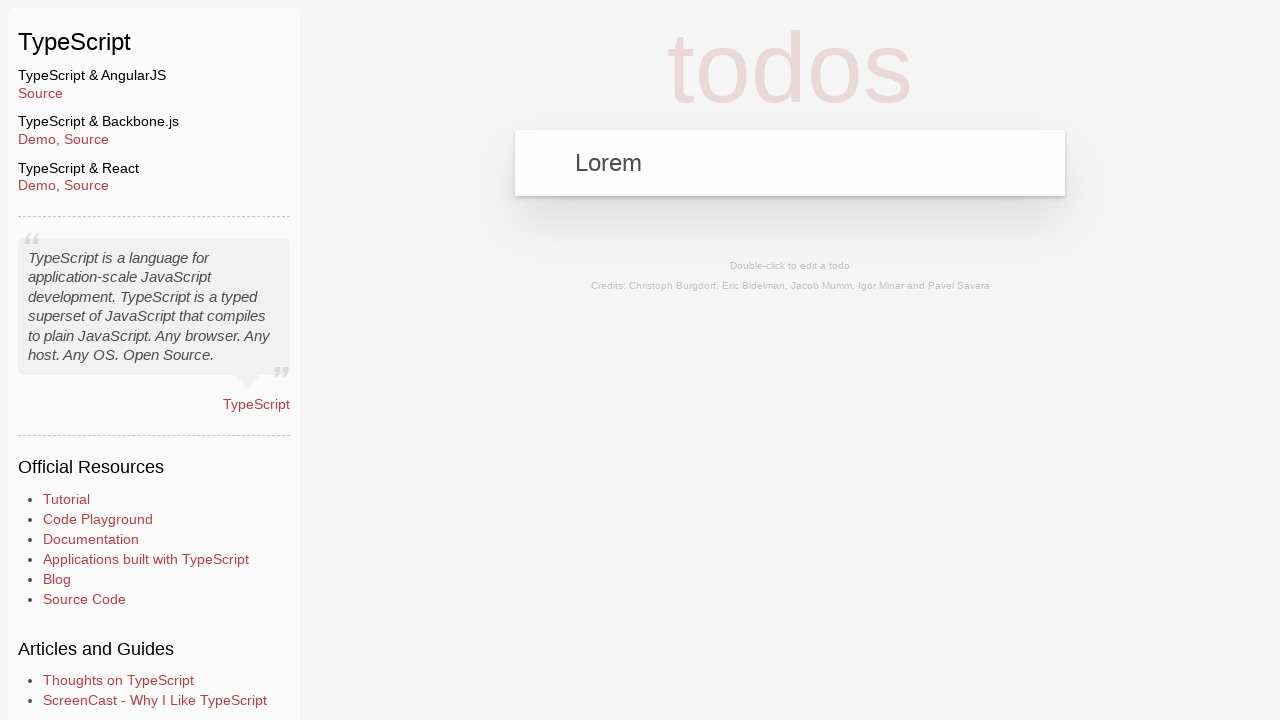

Pressed Enter to create the todo on .new-todo
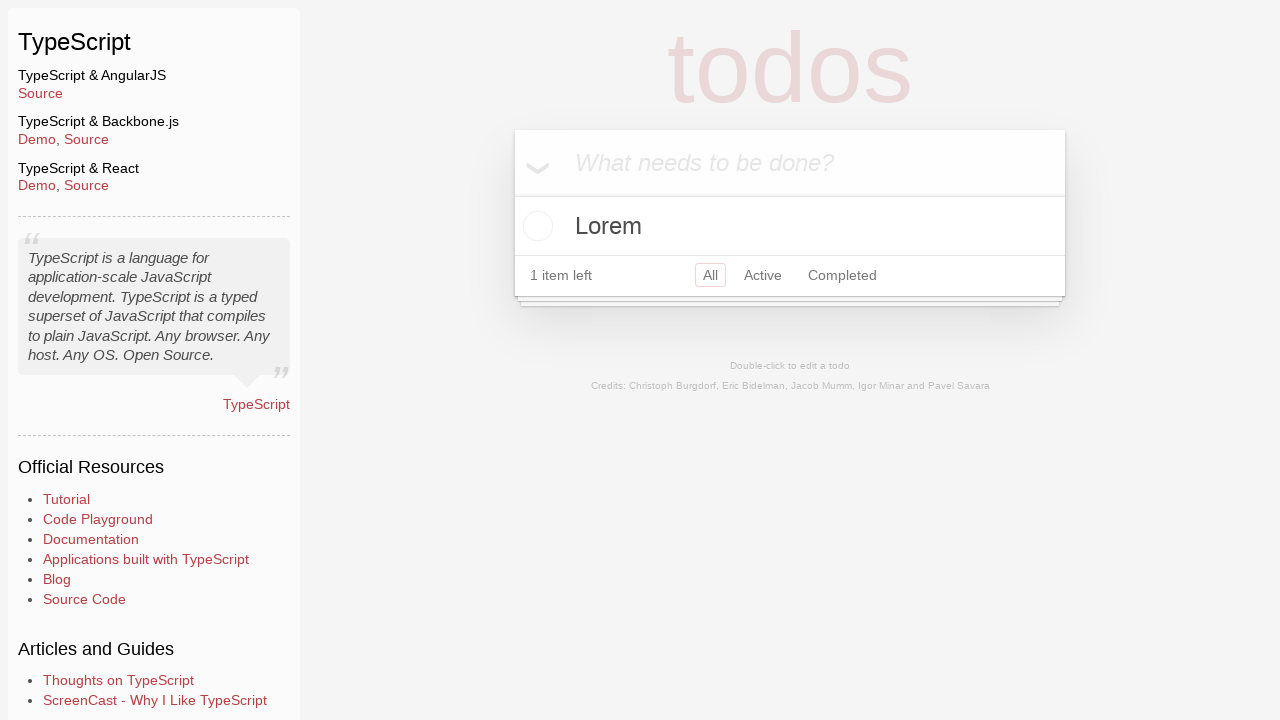

Double-clicked todo text to enter edit mode at (790, 226) on text=Lorem
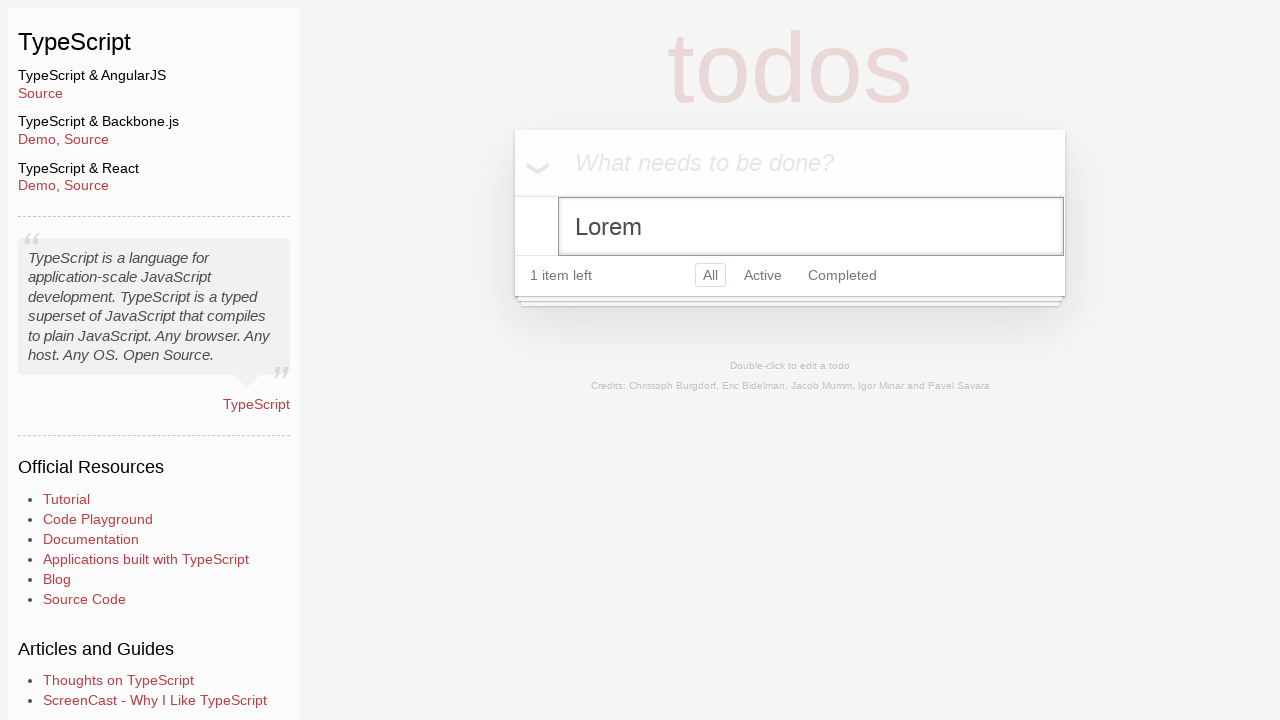

Replaced todo text with whitespace only on .edit
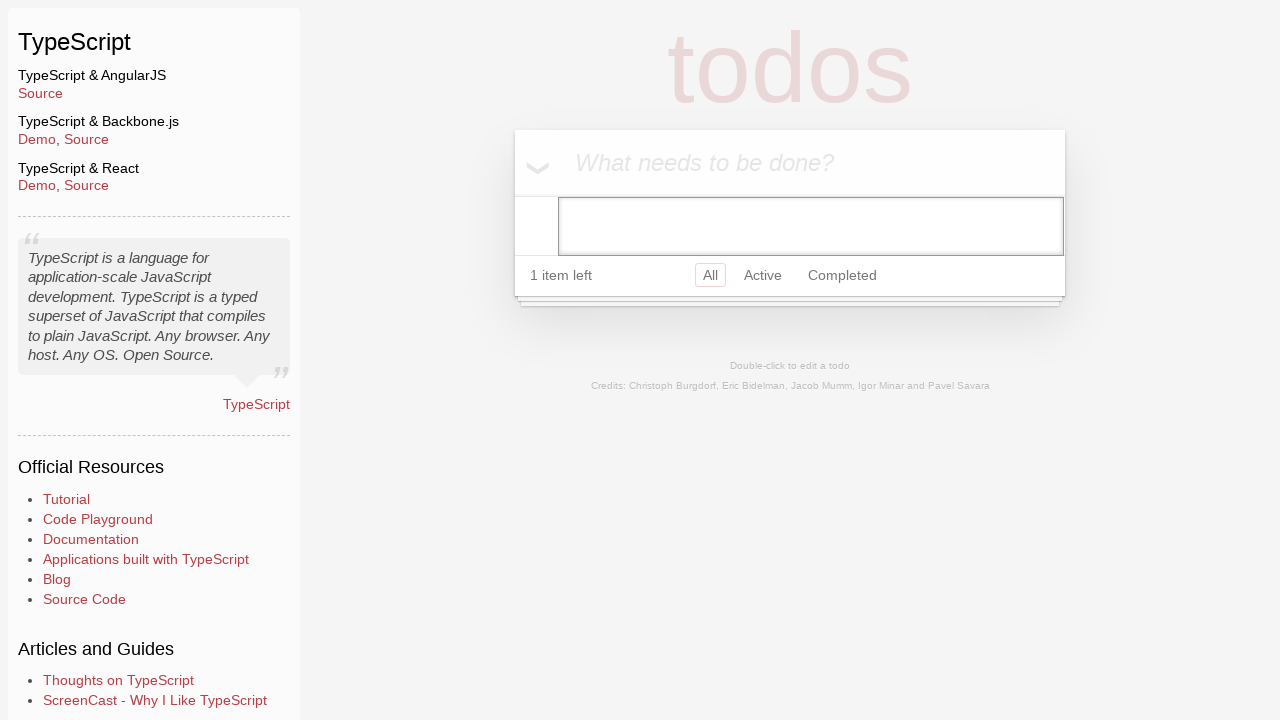

Pressed Enter to save the whitespace-only todo on .edit
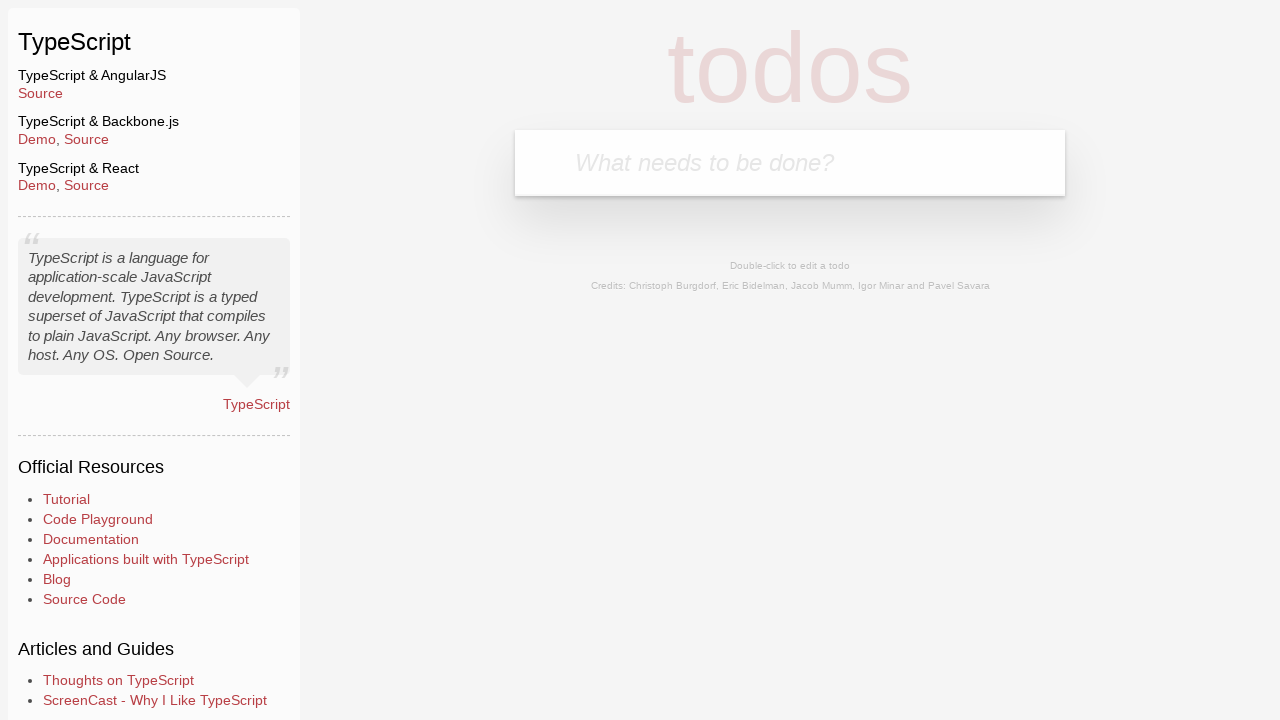

Verified that the todo was destroyed and no todos remain
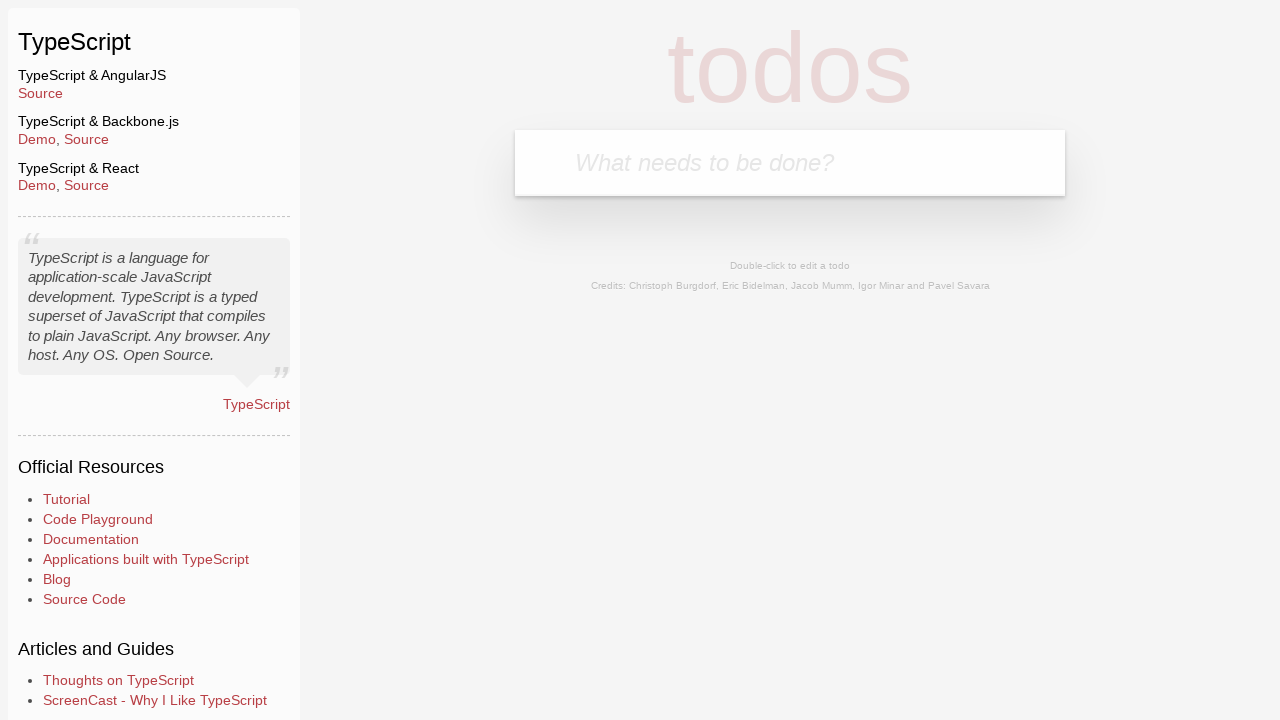

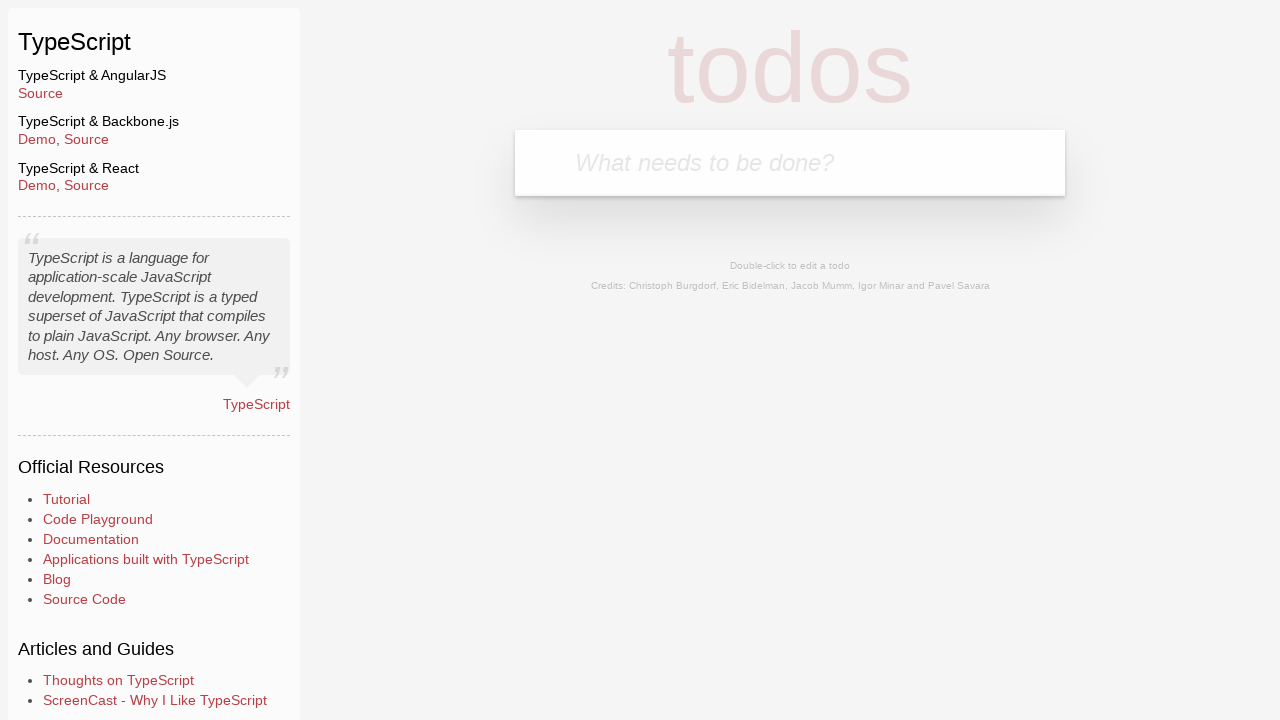